Tests marking individual todo items as complete by clicking their checkboxes

Starting URL: https://demo.playwright.dev/todomvc

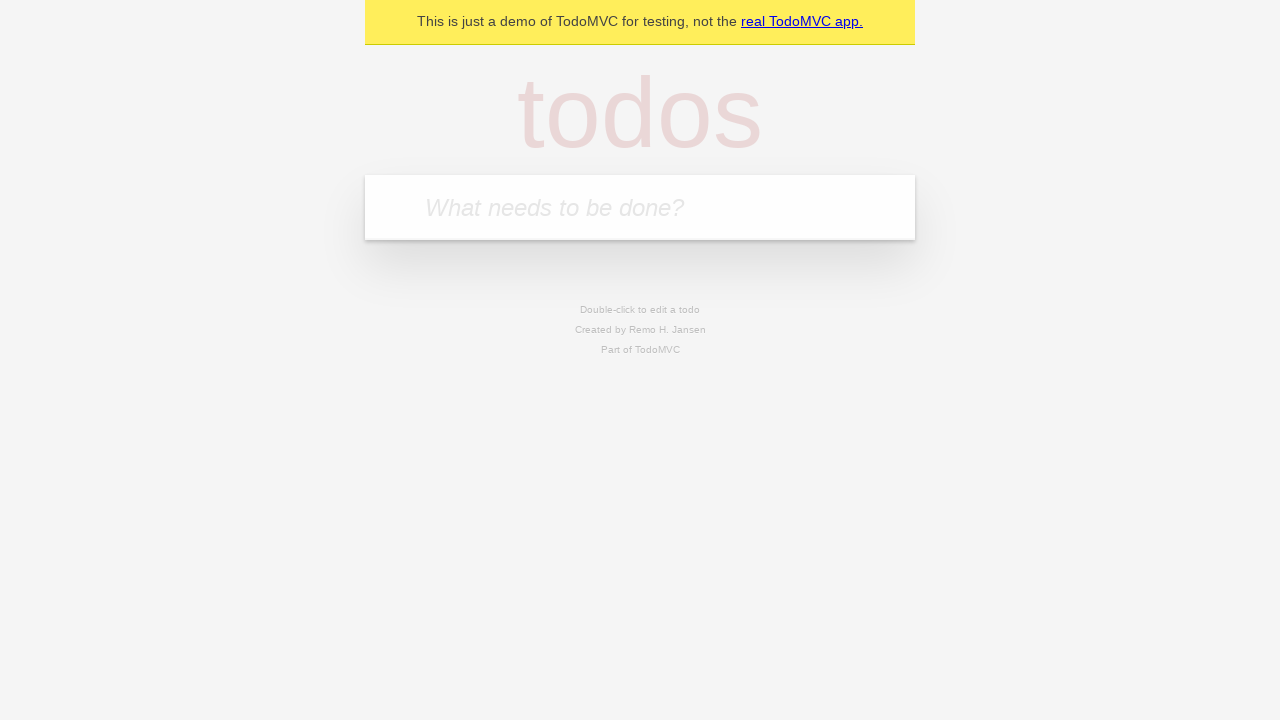

Filled todo input with 'Book doctor appointment' on internal:attr=[placeholder="What needs to be done?"i]
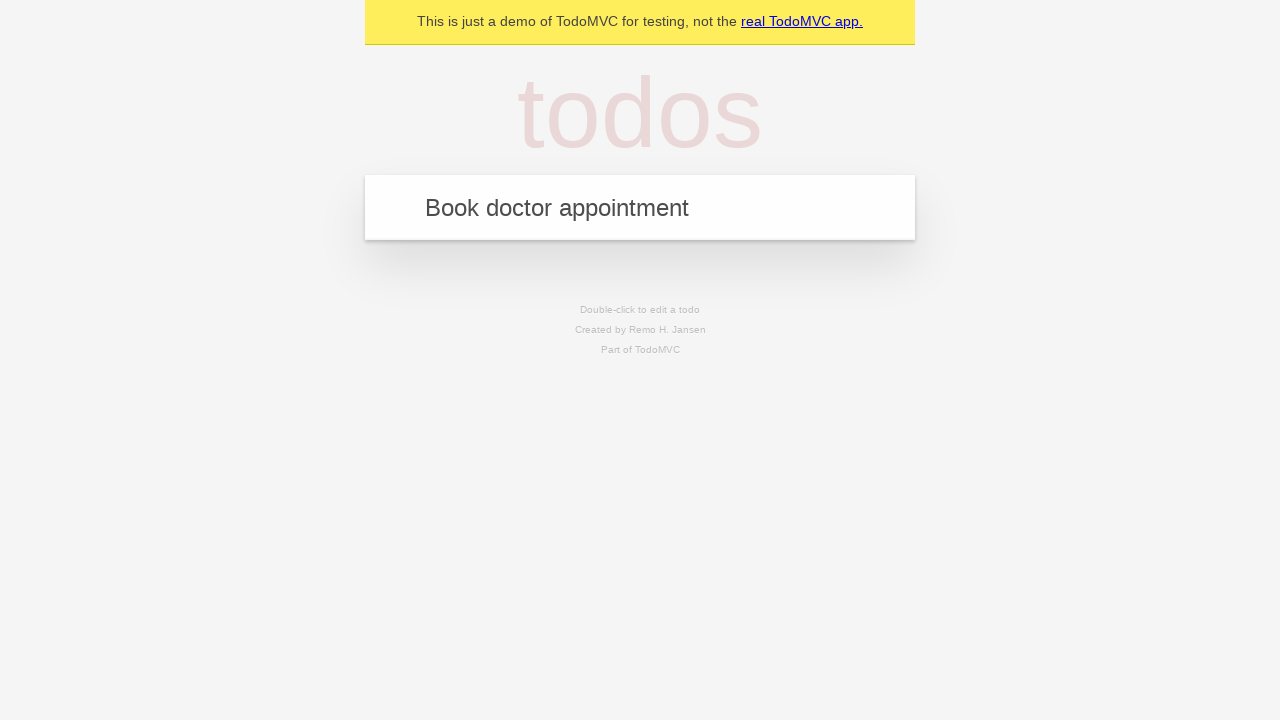

Pressed Enter to create first todo item on internal:attr=[placeholder="What needs to be done?"i]
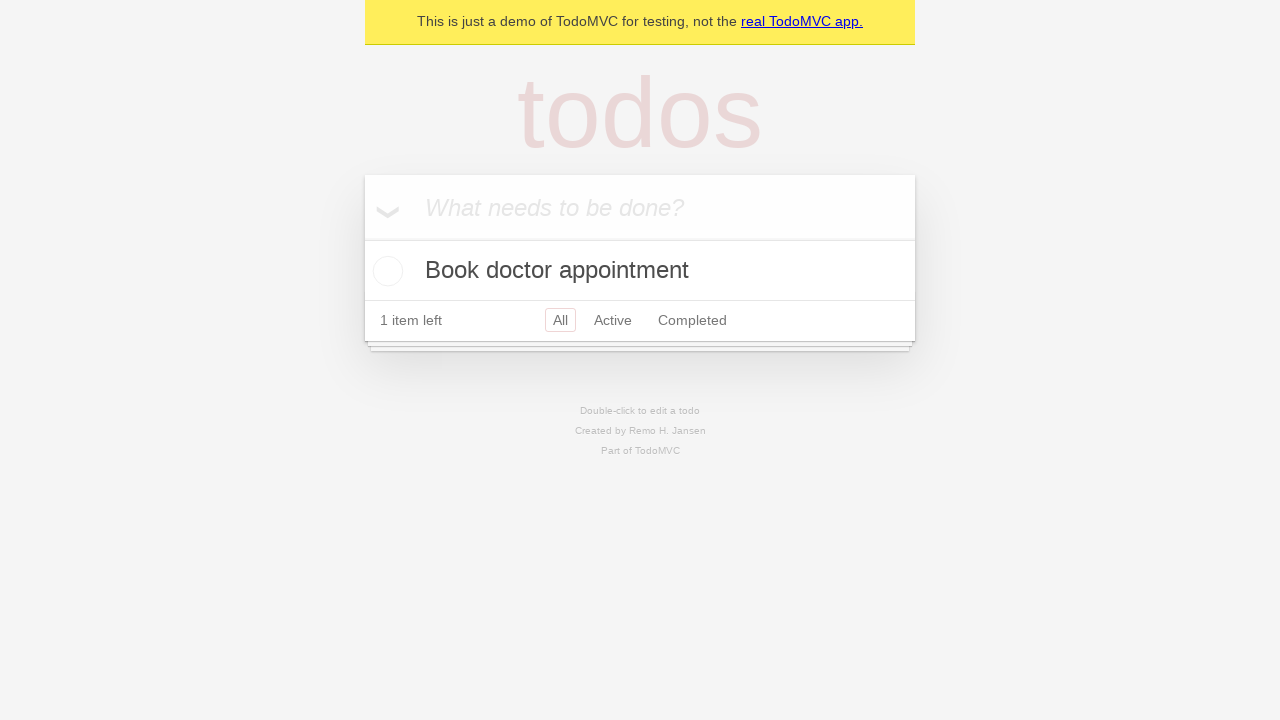

Filled todo input with 'Buy birthday gift for Mom' on internal:attr=[placeholder="What needs to be done?"i]
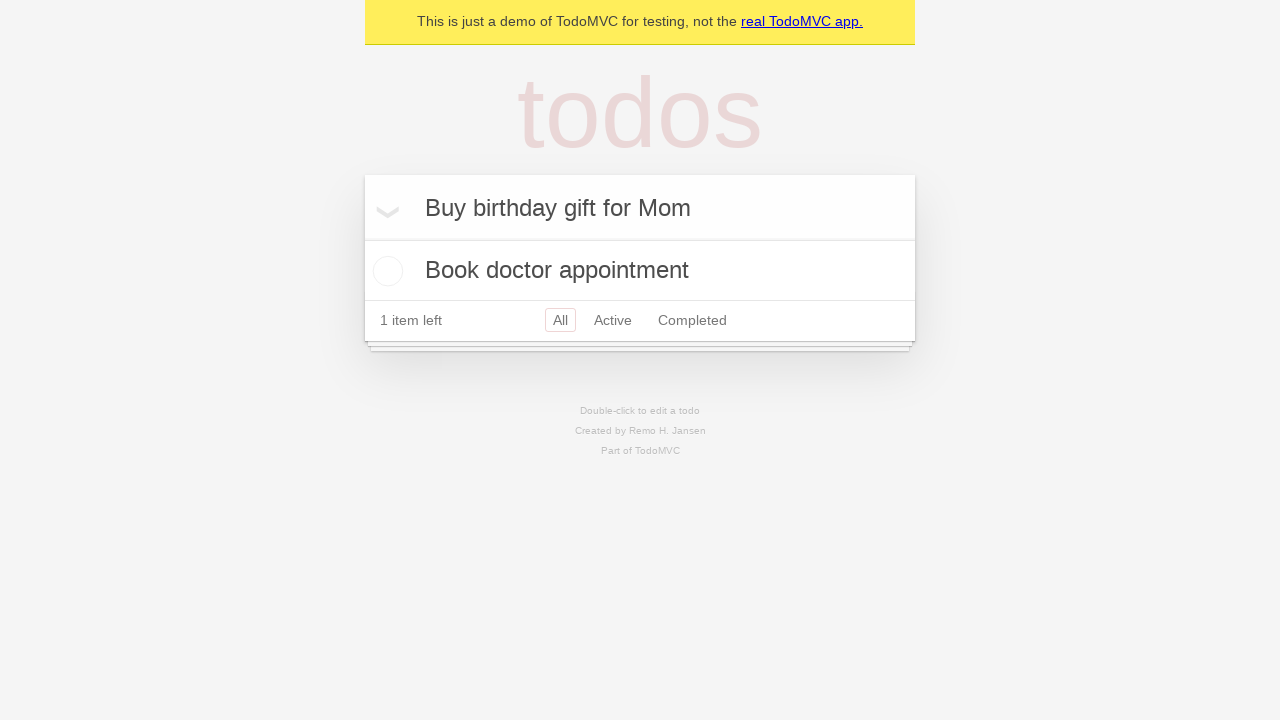

Pressed Enter to create second todo item on internal:attr=[placeholder="What needs to be done?"i]
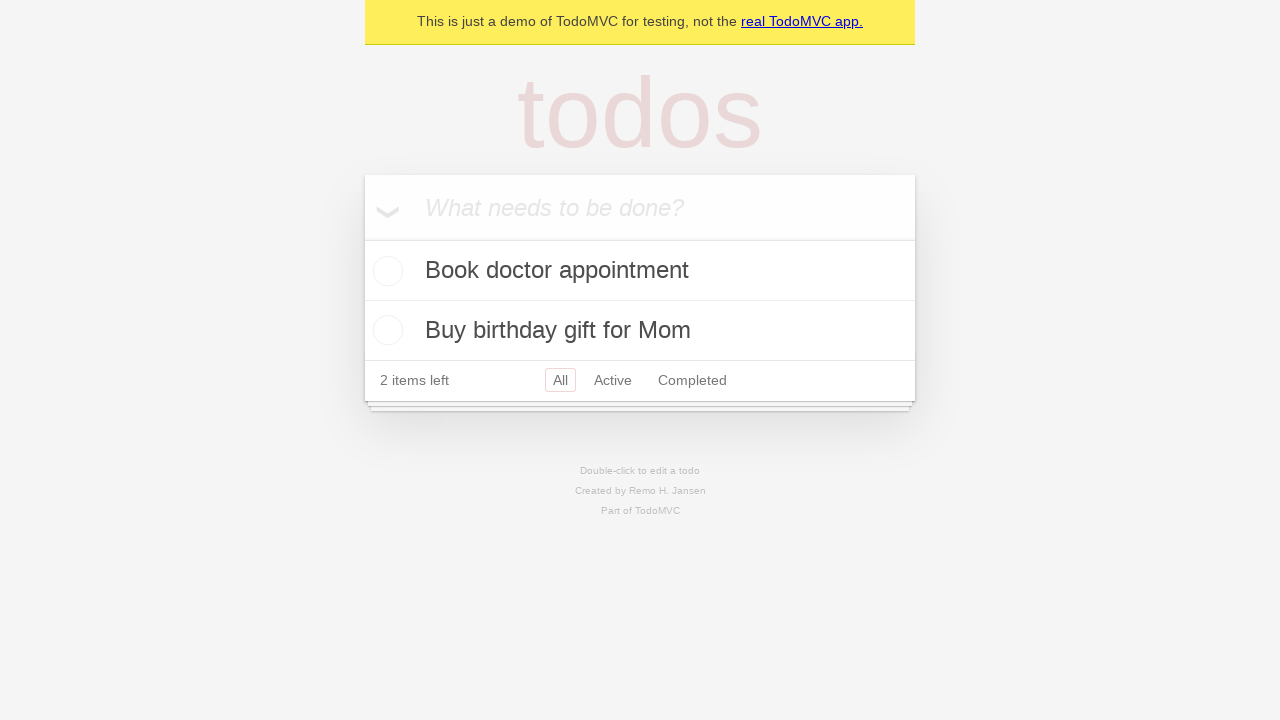

Located first todo item
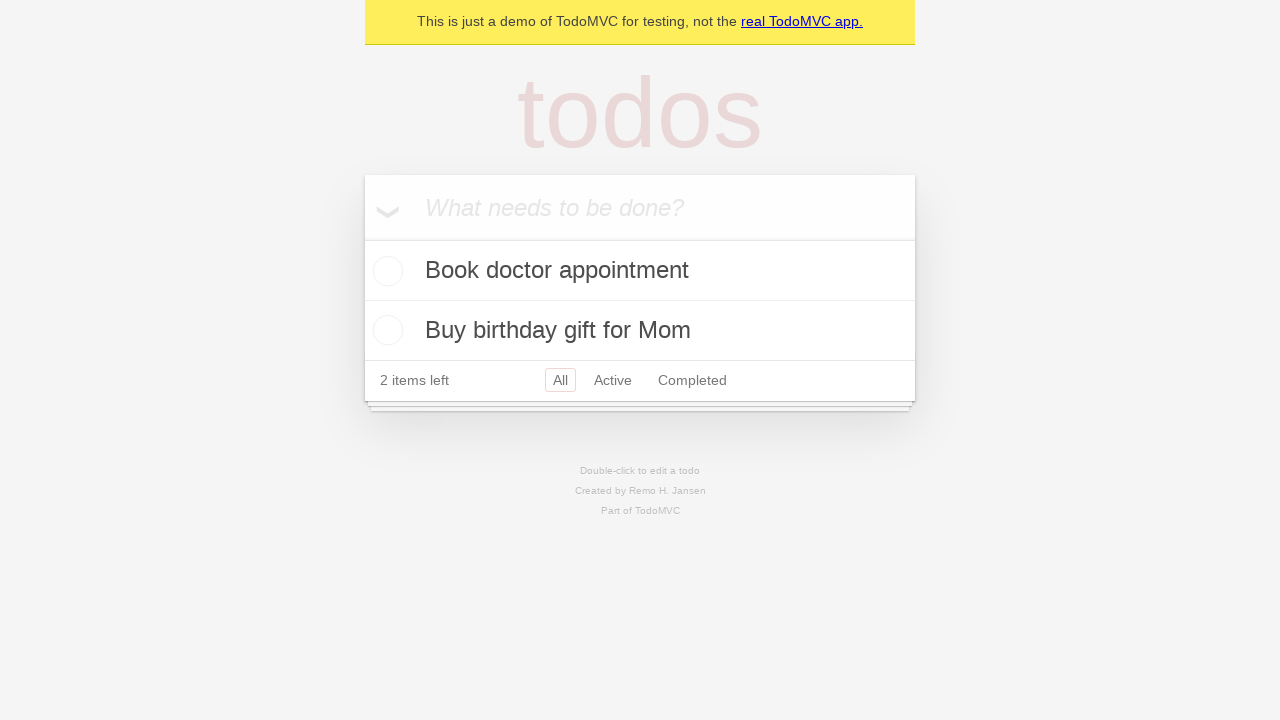

Checked checkbox for first todo item 'Book doctor appointment' at (385, 271) on internal:testid=[data-testid="todo-item"s] >> nth=0 >> internal:role=checkbox
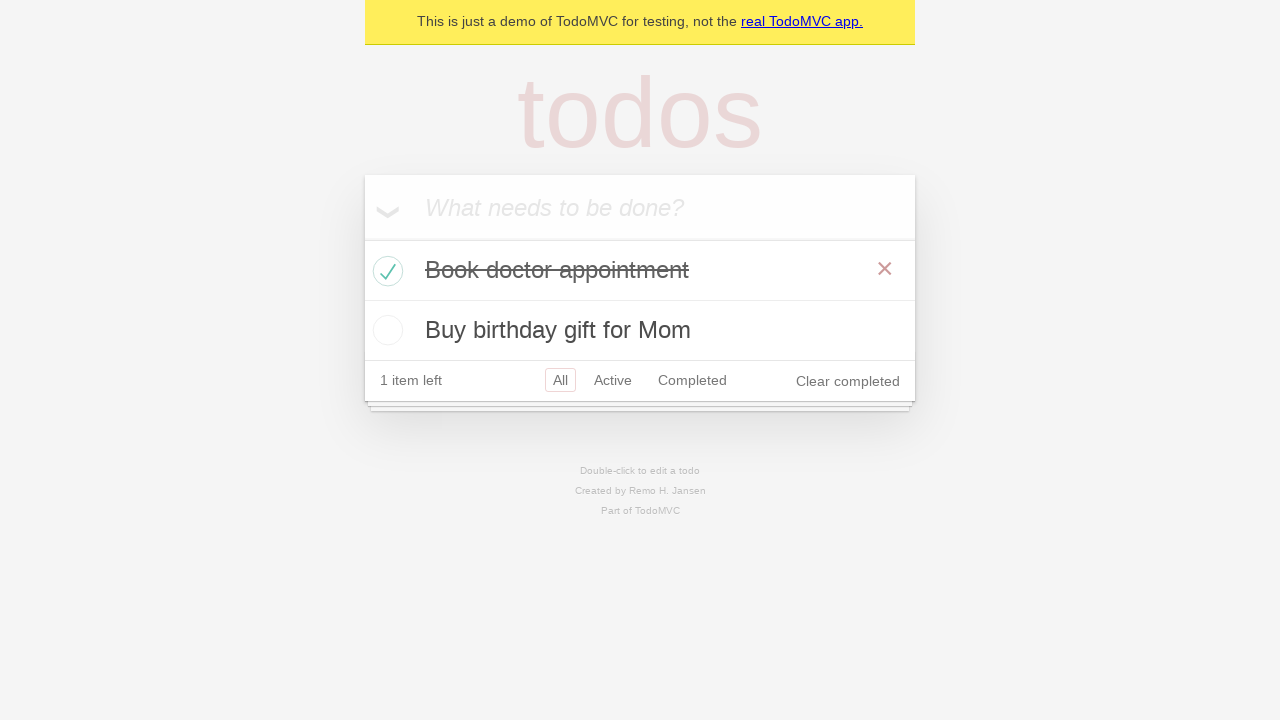

Located second todo item
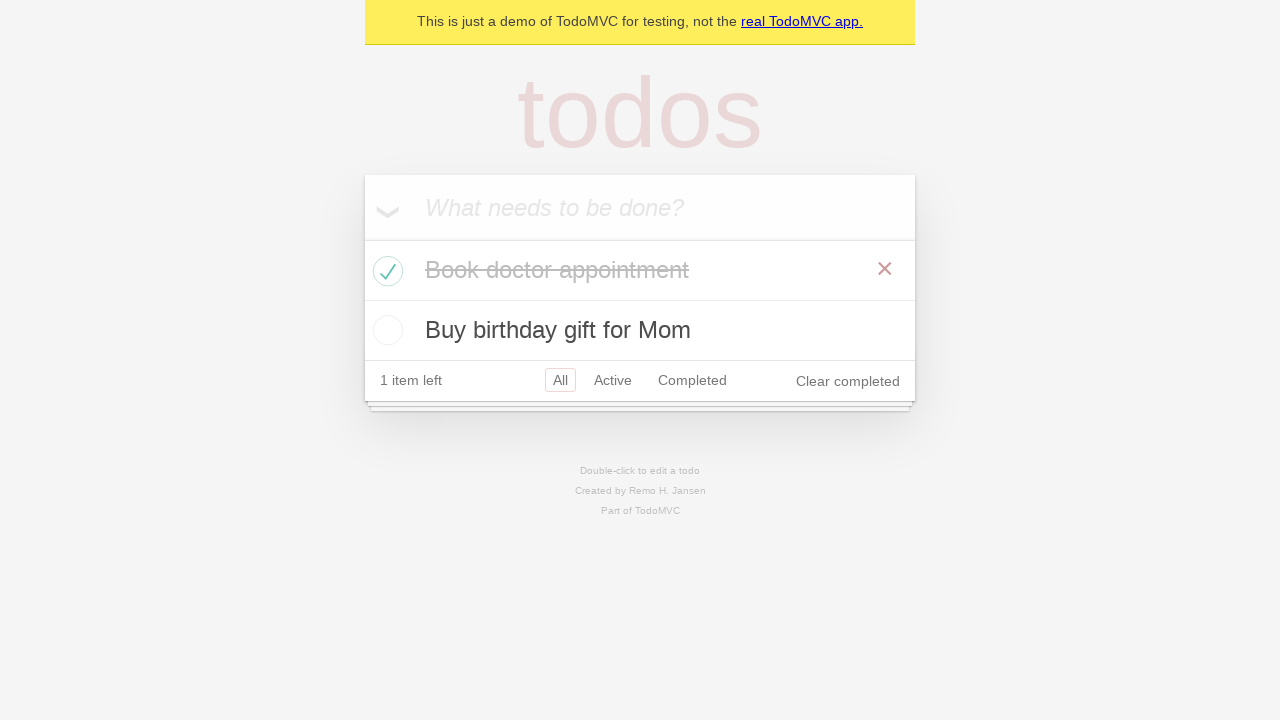

Checked checkbox for second todo item 'Buy birthday gift for Mom' at (385, 330) on internal:testid=[data-testid="todo-item"s] >> nth=1 >> internal:role=checkbox
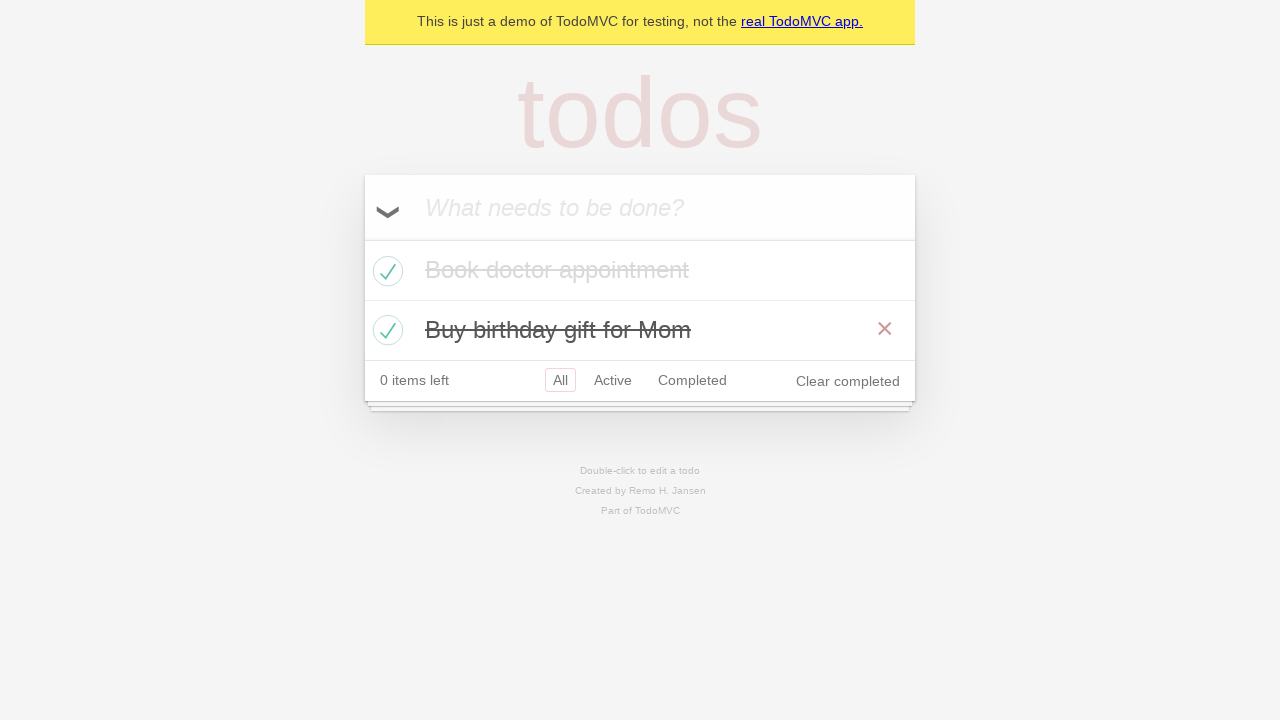

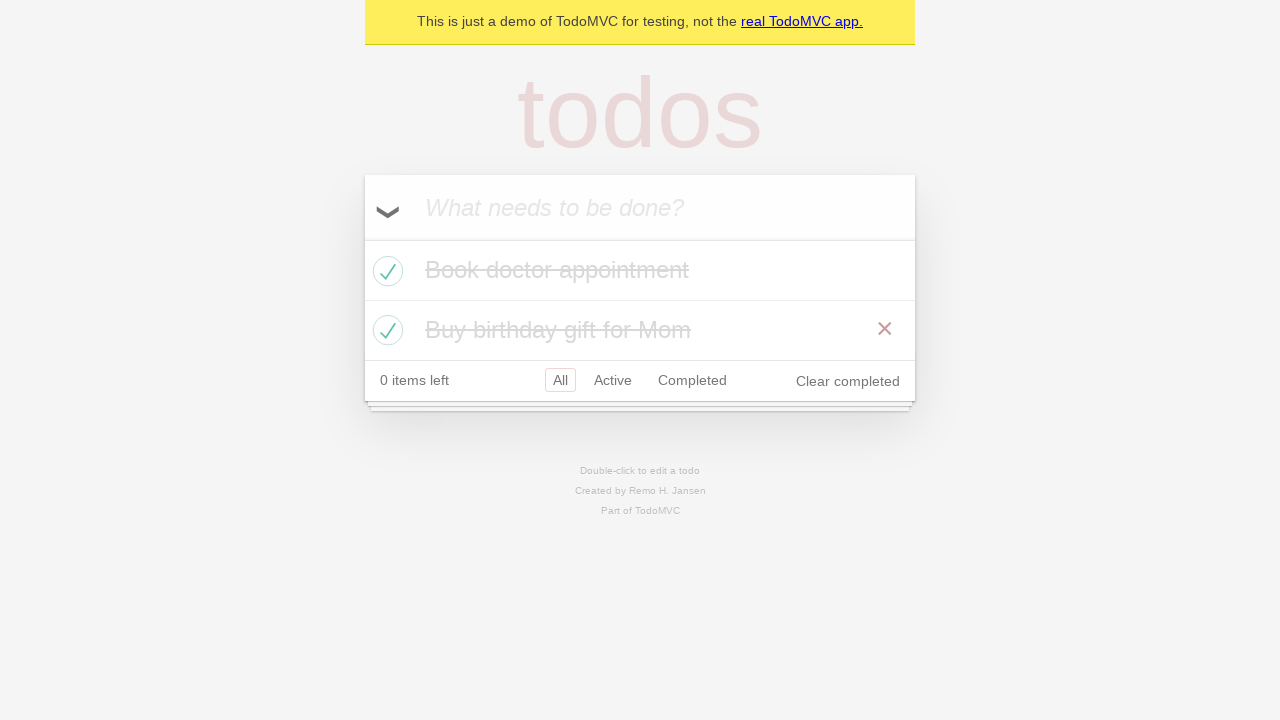